Tests filling a text box form and verifying the output container displays both the name and email values

Starting URL: https://demoqa.com/text-box

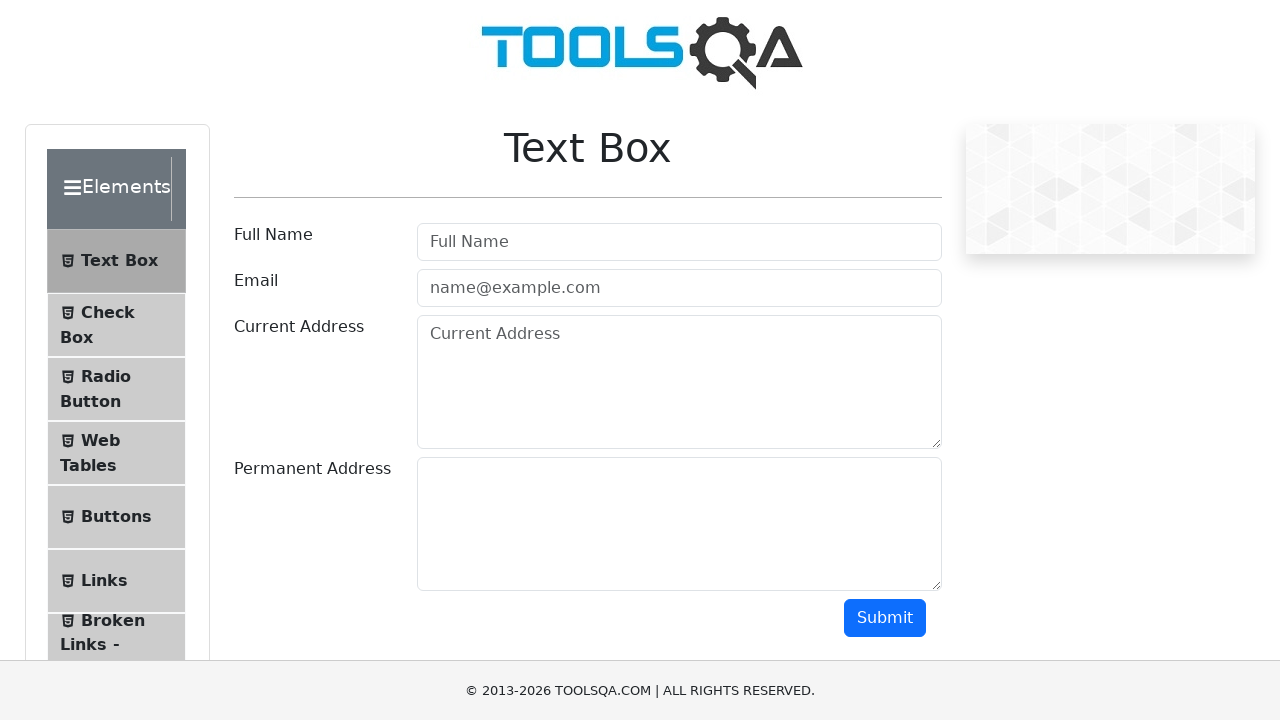

Filled username field with 'alex' on #userName
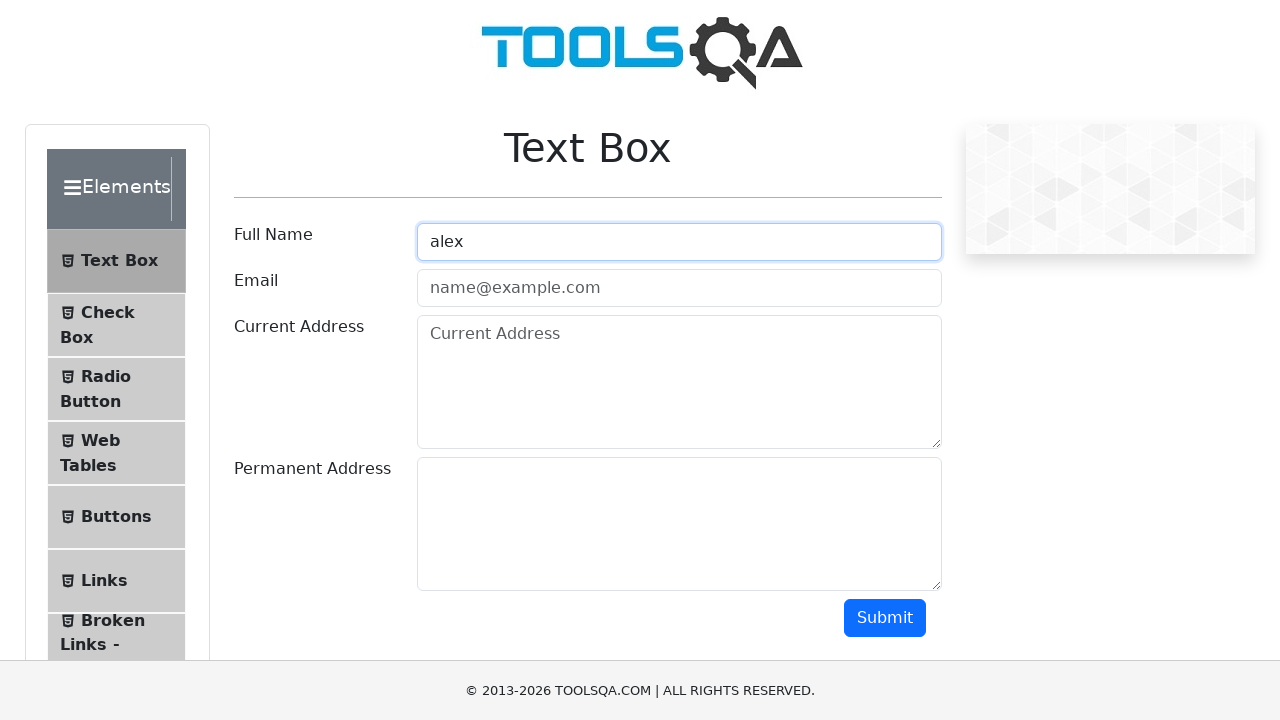

Filled email field with 'aa@aa.aa' on #userEmail
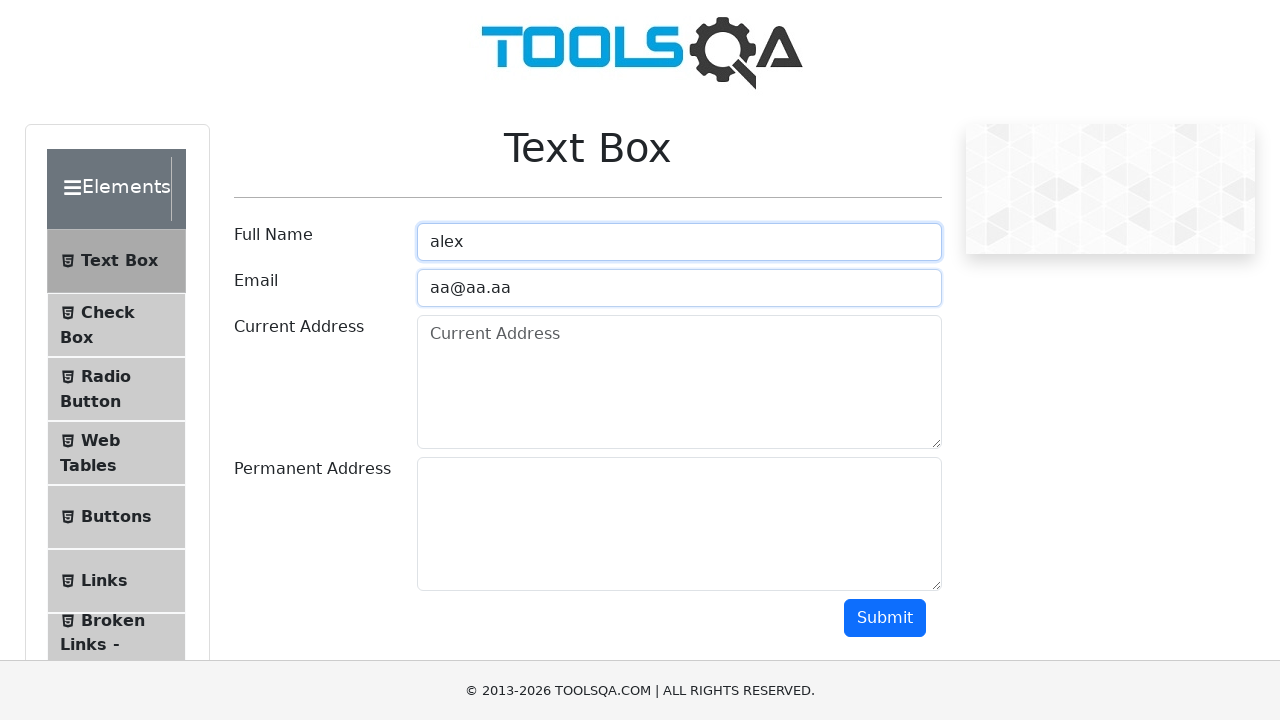

Filled current address field with '1234' on #currentAddress
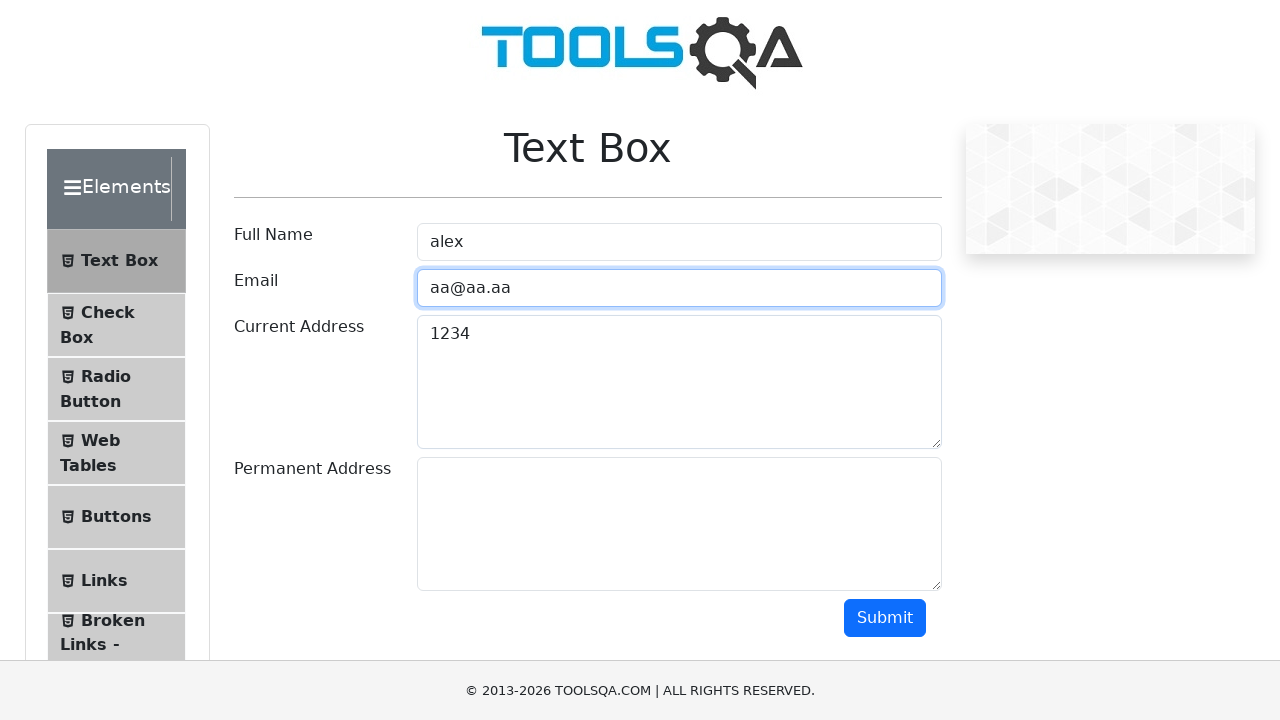

Filled permanent address field with '54321' on #permanentAddress
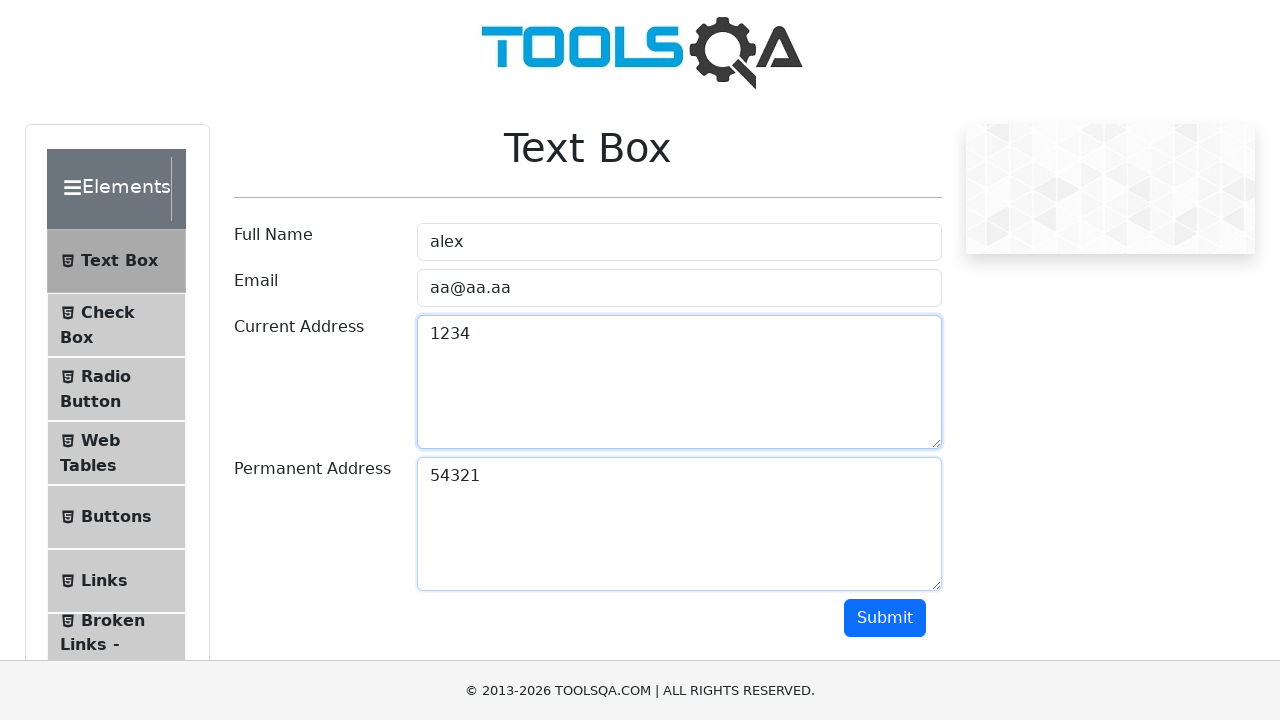

Clicked submit button to submit form at (885, 618) on #submit
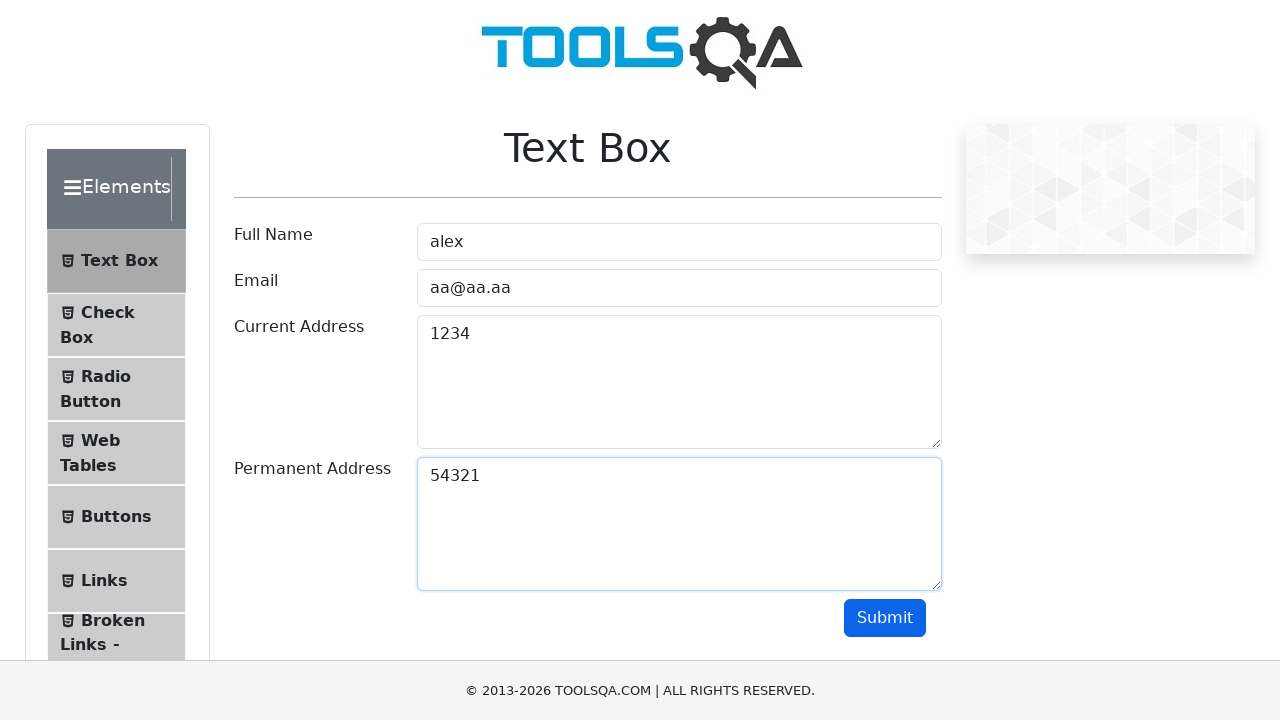

Verified output container displays username 'alex'
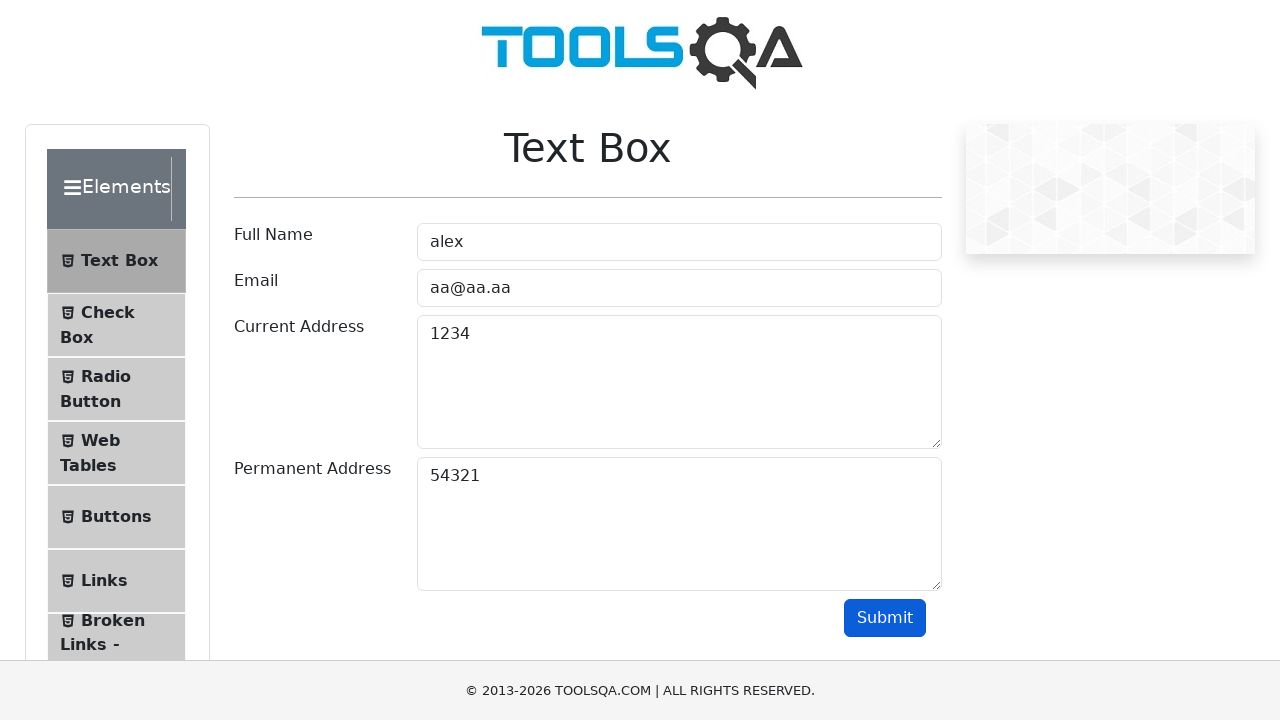

Verified output container displays email 'aa@aa.aa'
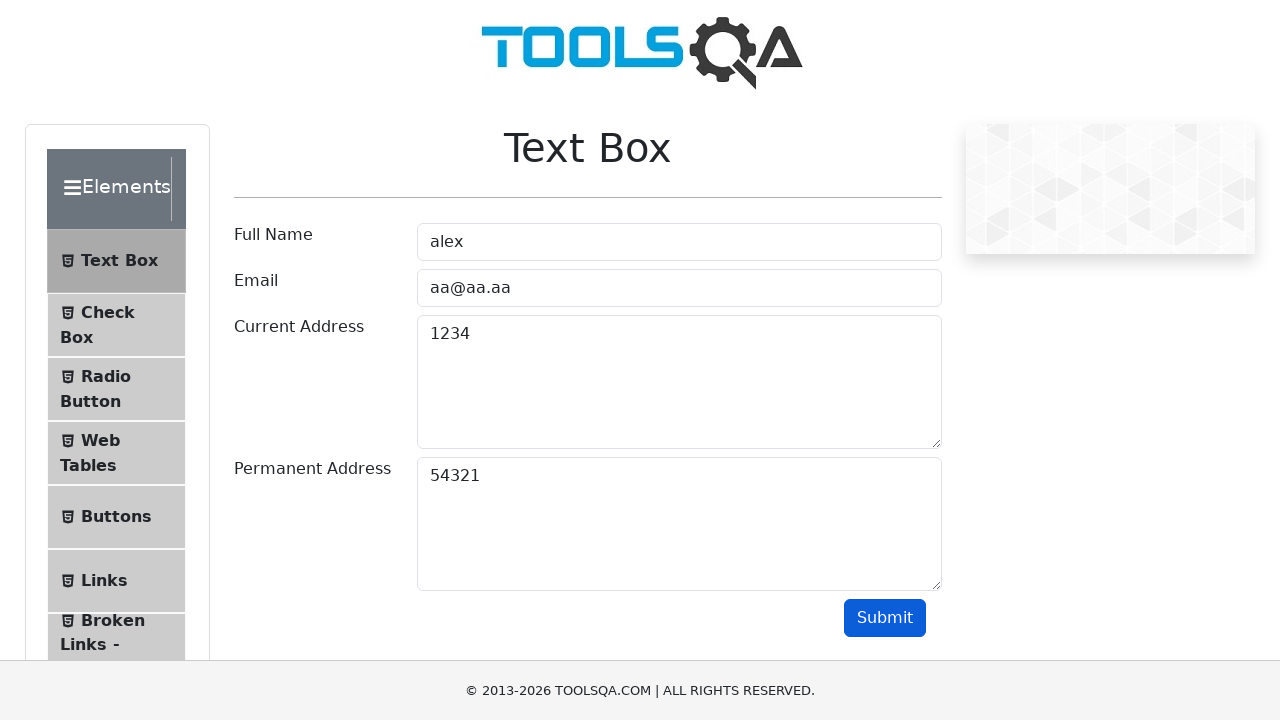

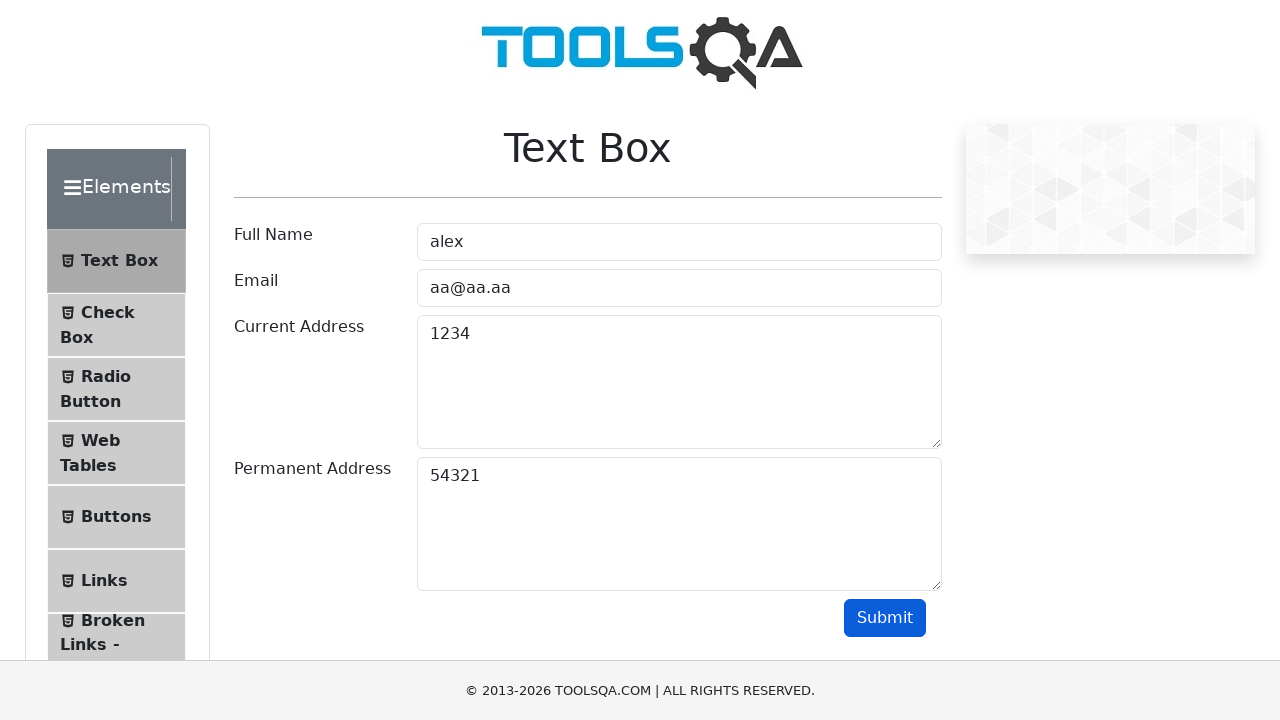